Tests that the complete all checkbox updates state when individual items are completed or cleared

Starting URL: https://demo.playwright.dev/todomvc

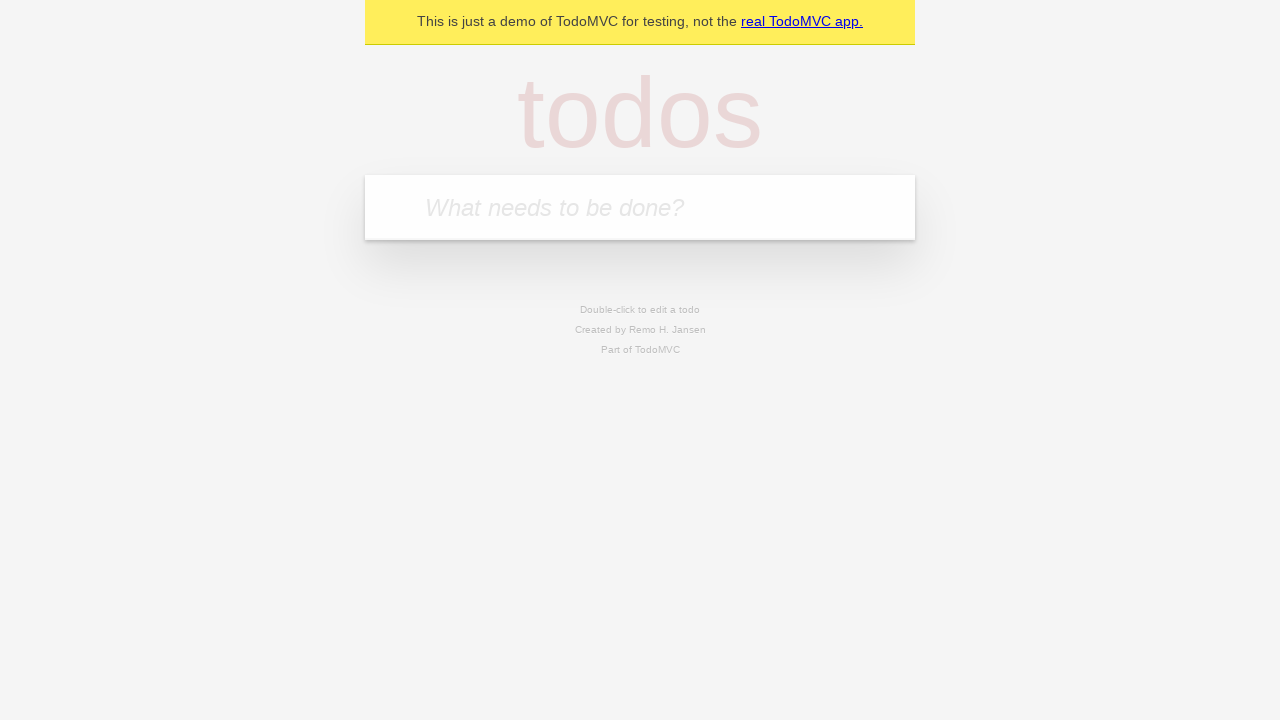

Filled new todo input with 'buy some cheese' on internal:attr=[placeholder="What needs to be done?"i]
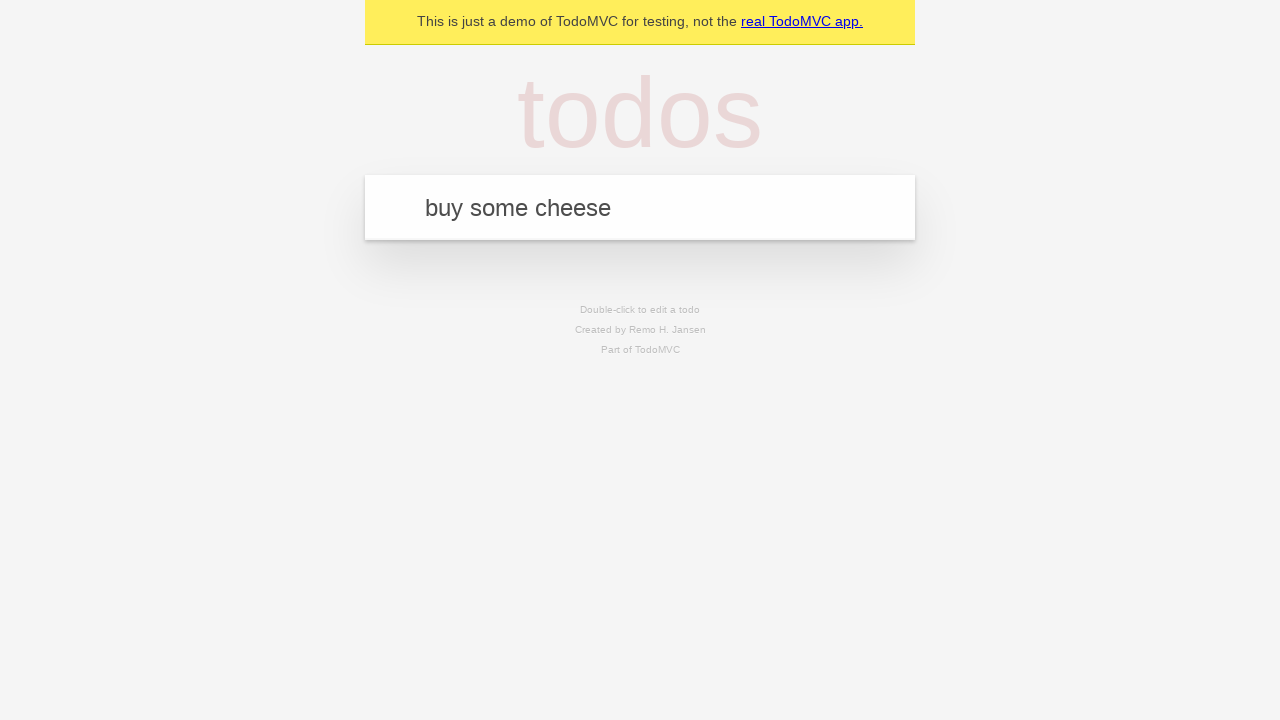

Pressed Enter to create first todo on internal:attr=[placeholder="What needs to be done?"i]
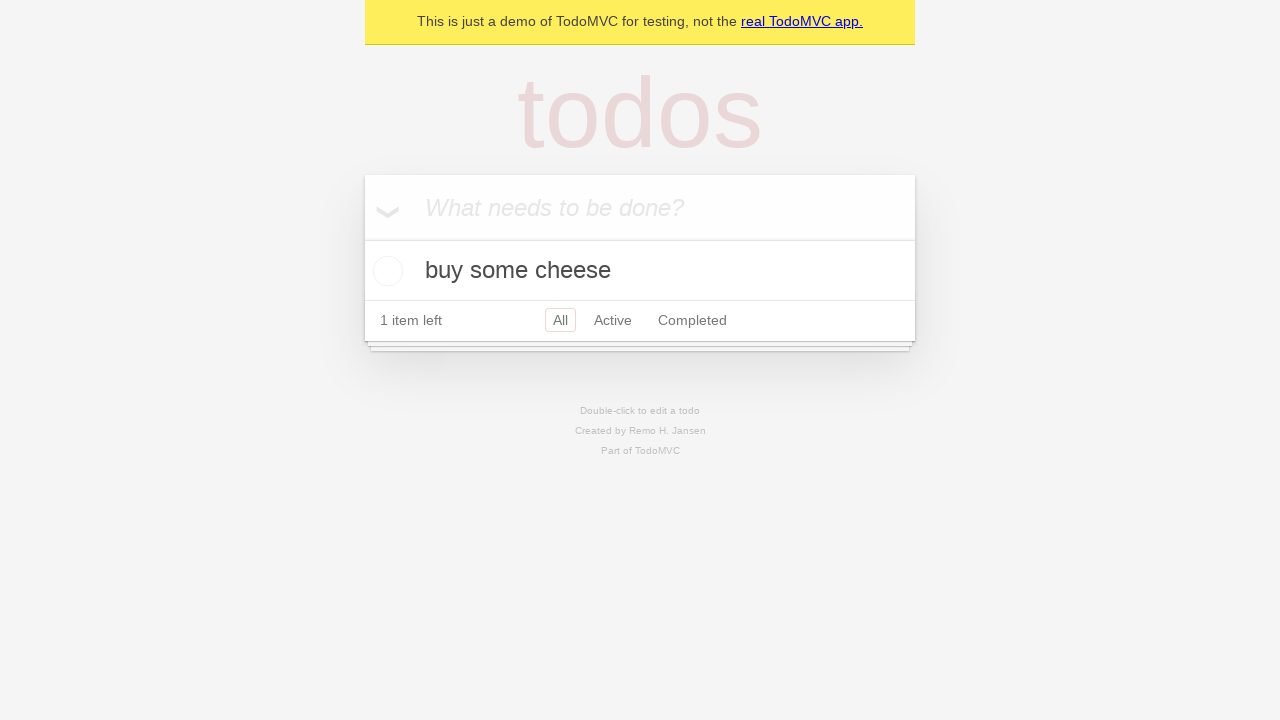

Filled new todo input with 'feed the cat' on internal:attr=[placeholder="What needs to be done?"i]
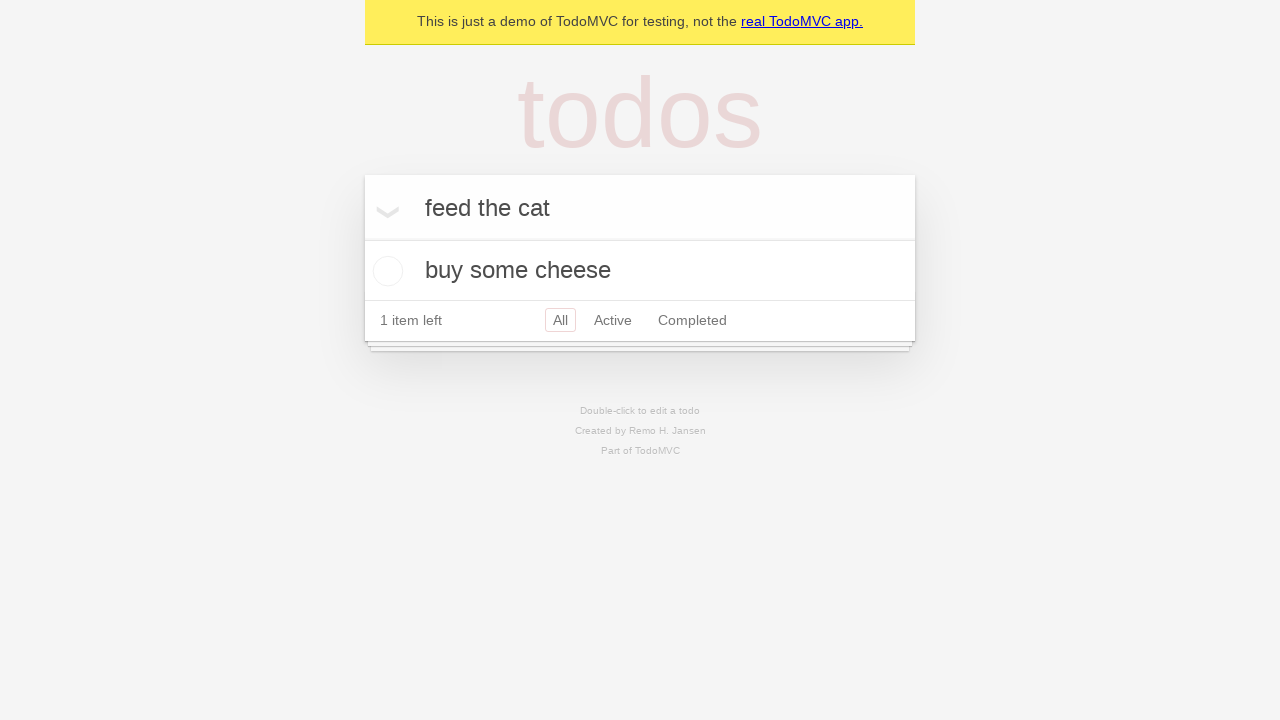

Pressed Enter to create second todo on internal:attr=[placeholder="What needs to be done?"i]
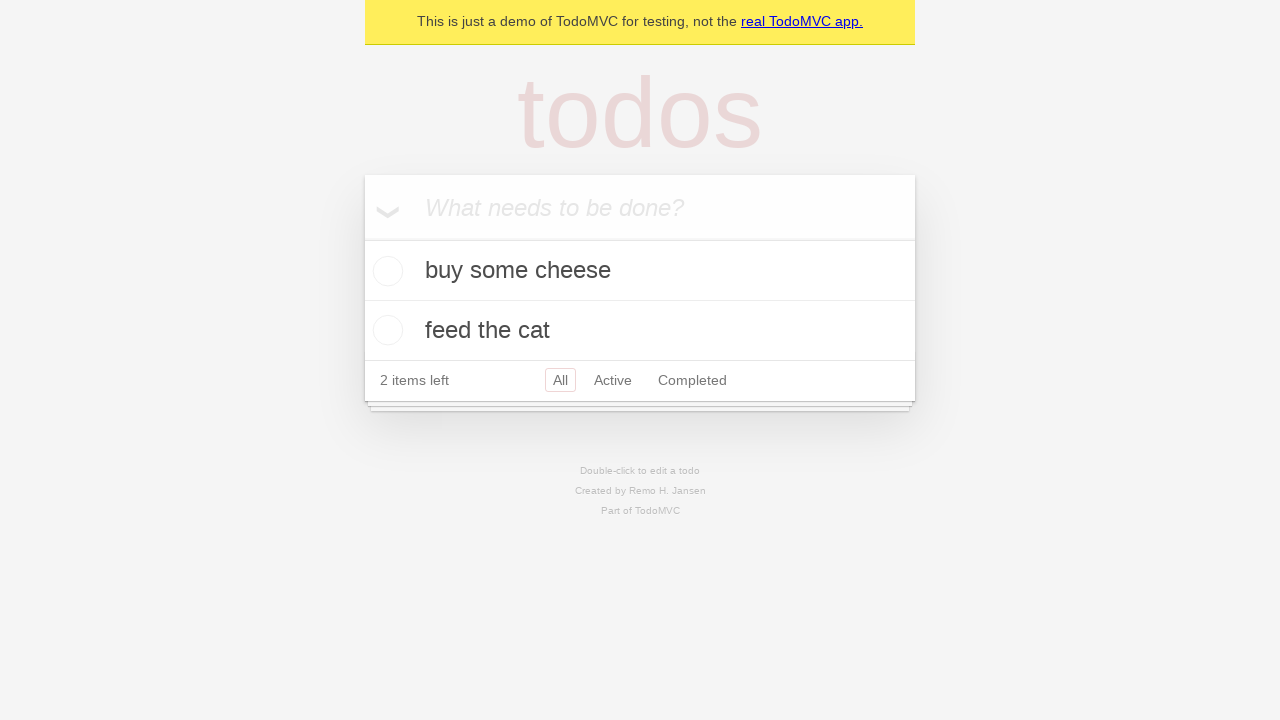

Filled new todo input with 'book a doctors appointment' on internal:attr=[placeholder="What needs to be done?"i]
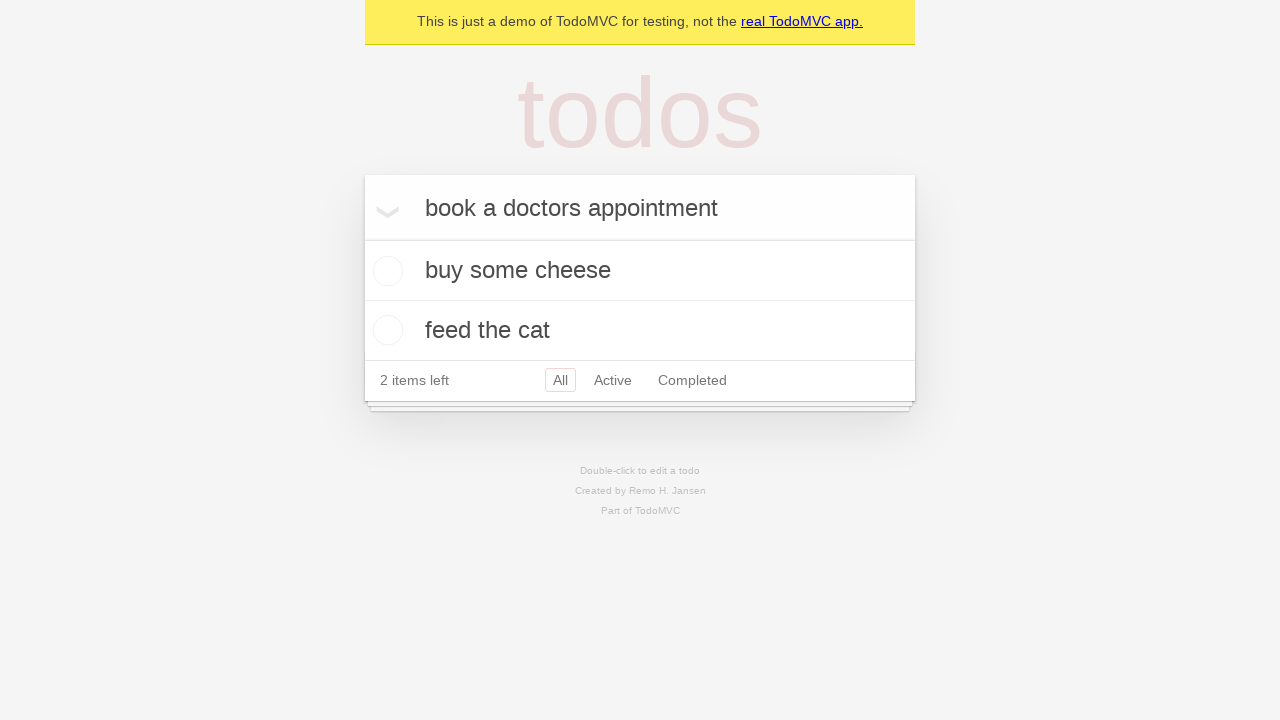

Pressed Enter to create third todo on internal:attr=[placeholder="What needs to be done?"i]
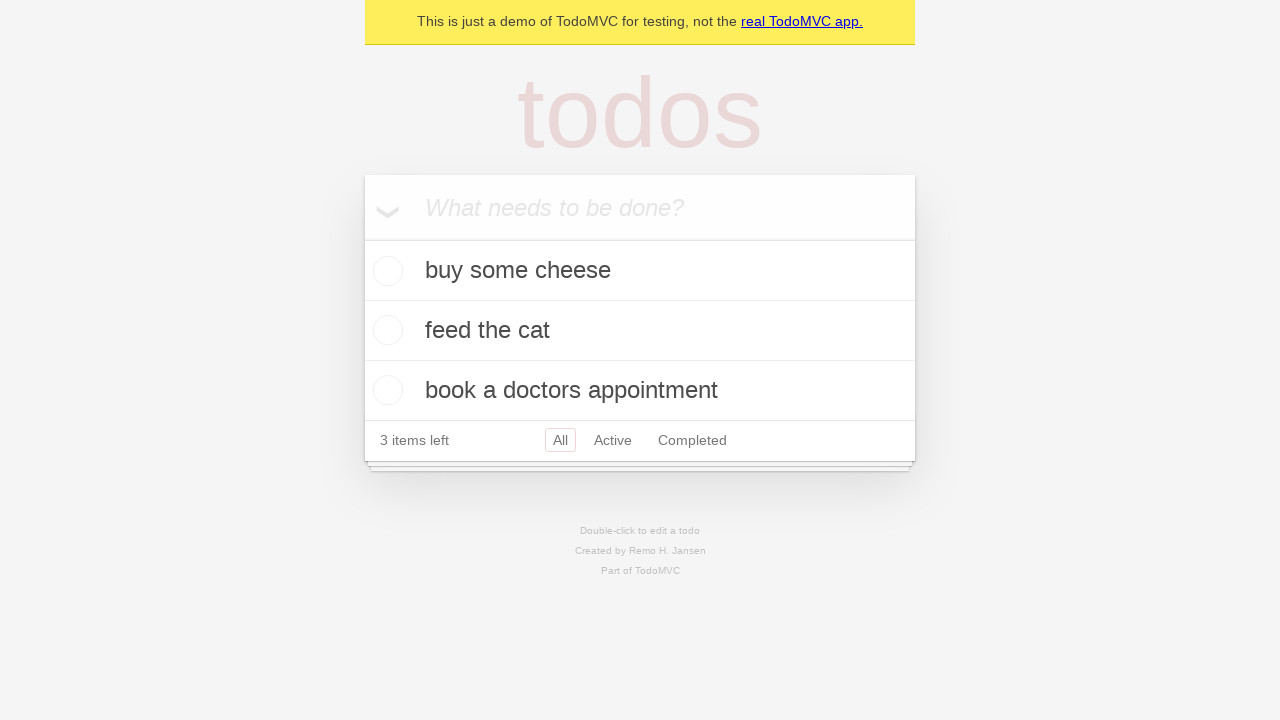

Checked 'Mark all as complete' checkbox at (362, 238) on internal:label="Mark all as complete"i
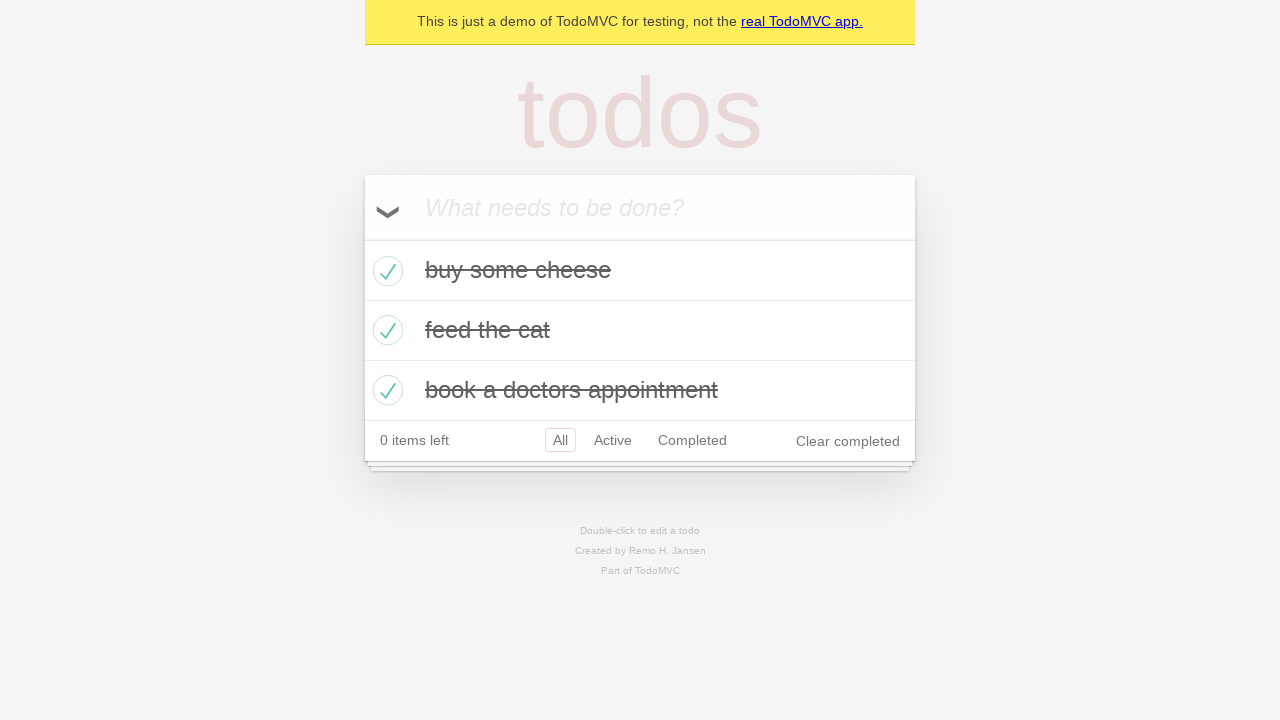

Unchecked the first todo item at (385, 271) on internal:testid=[data-testid="todo-item"s] >> nth=0 >> internal:role=checkbox
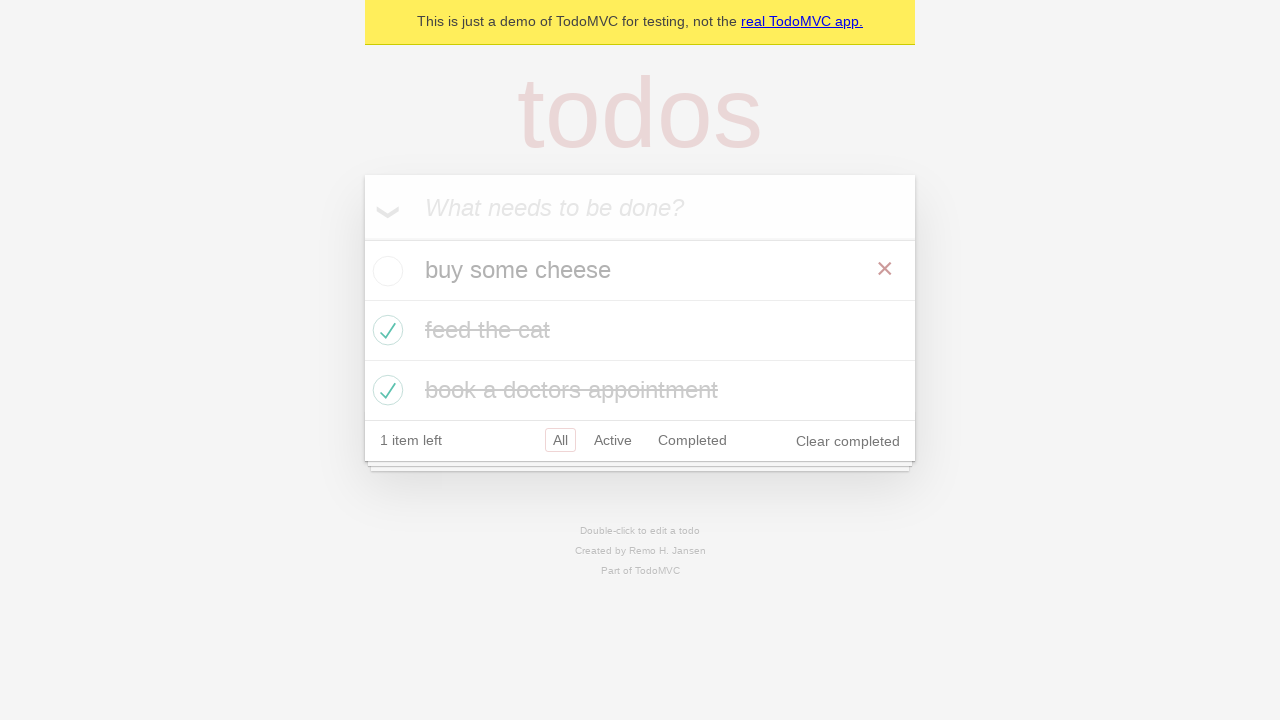

Re-checked the first todo item at (385, 271) on internal:testid=[data-testid="todo-item"s] >> nth=0 >> internal:role=checkbox
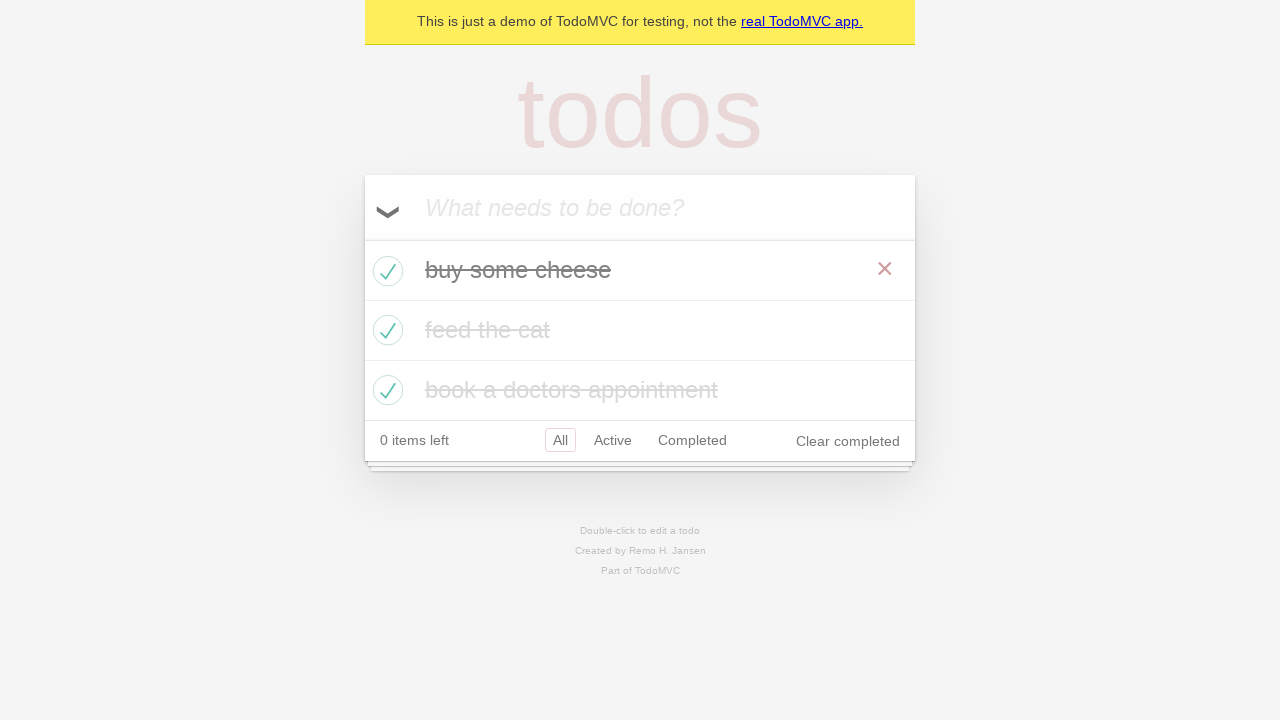

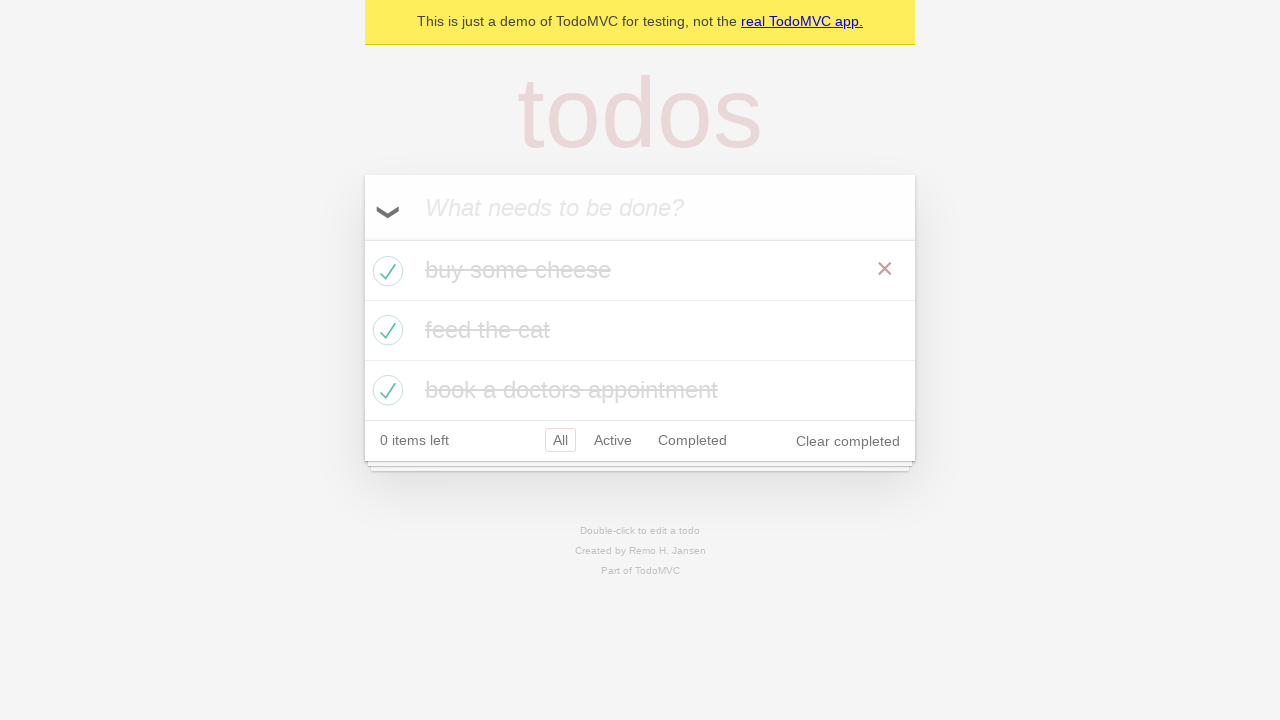